Tests navigation to the "ABC de Git" page by clicking the corresponding link and verifying the page title displays correctly.

Starting URL: https://ualhmis2025-lasvecinasdevalencia.github.io/GallardoMartinez/

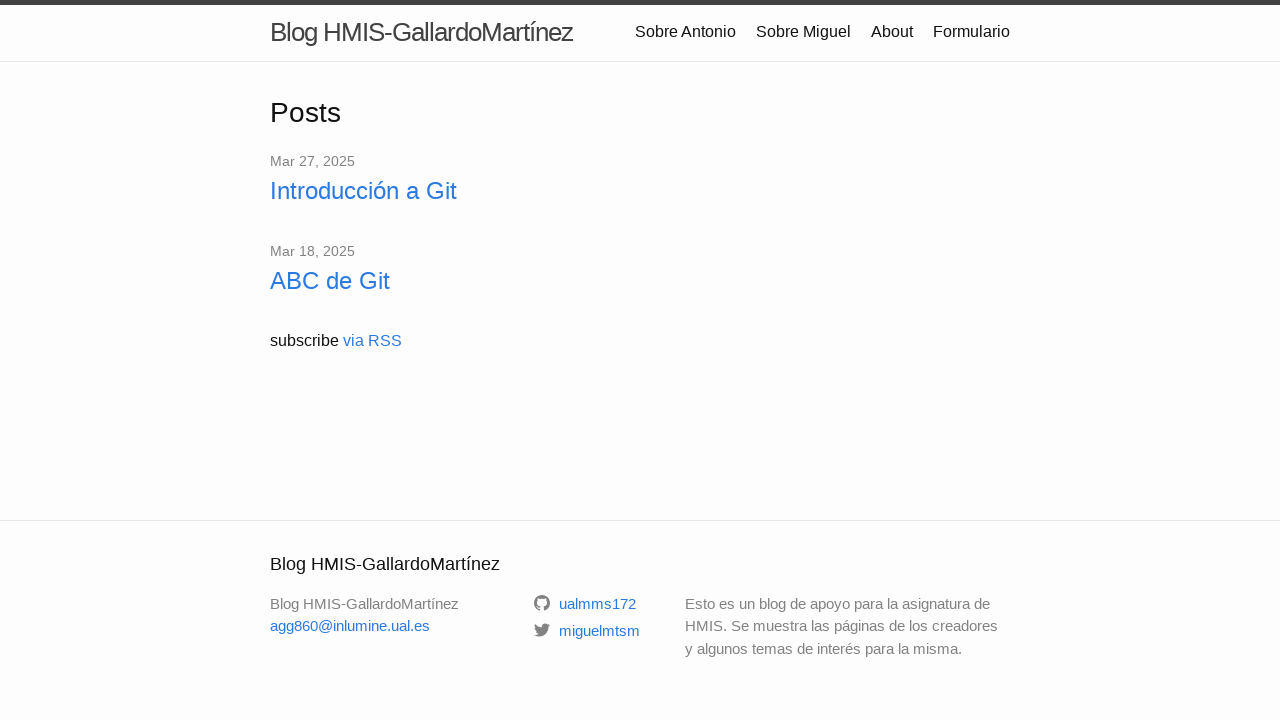

Waited for 'ABC de Git' link to become visible
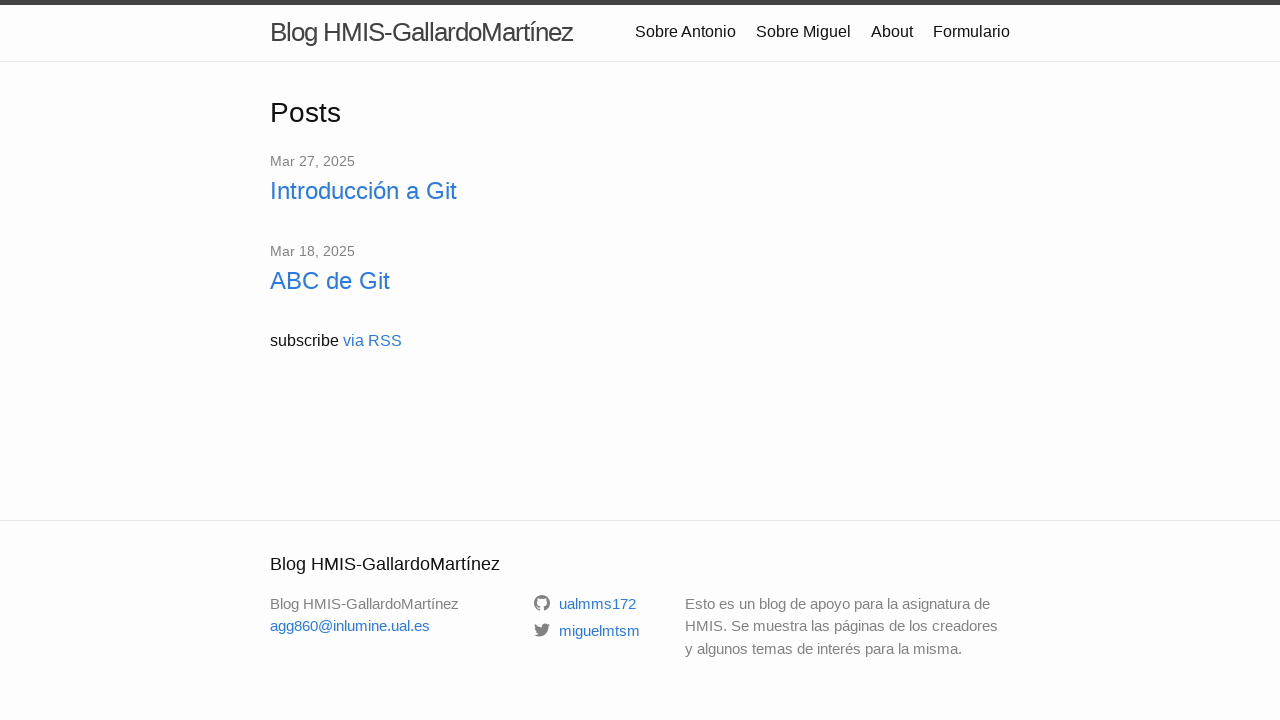

Clicked the 'ABC de Git' link at (640, 281) on a:has-text('ABC de Git')
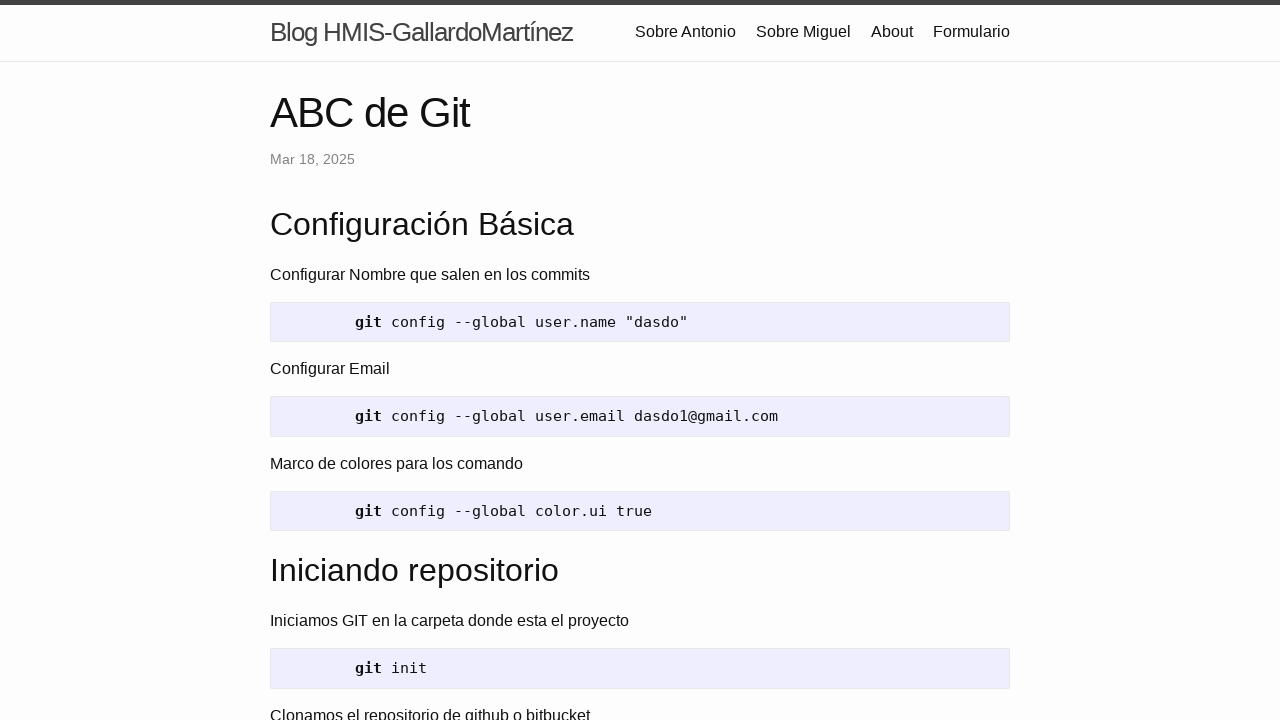

Waited for post title element to become visible
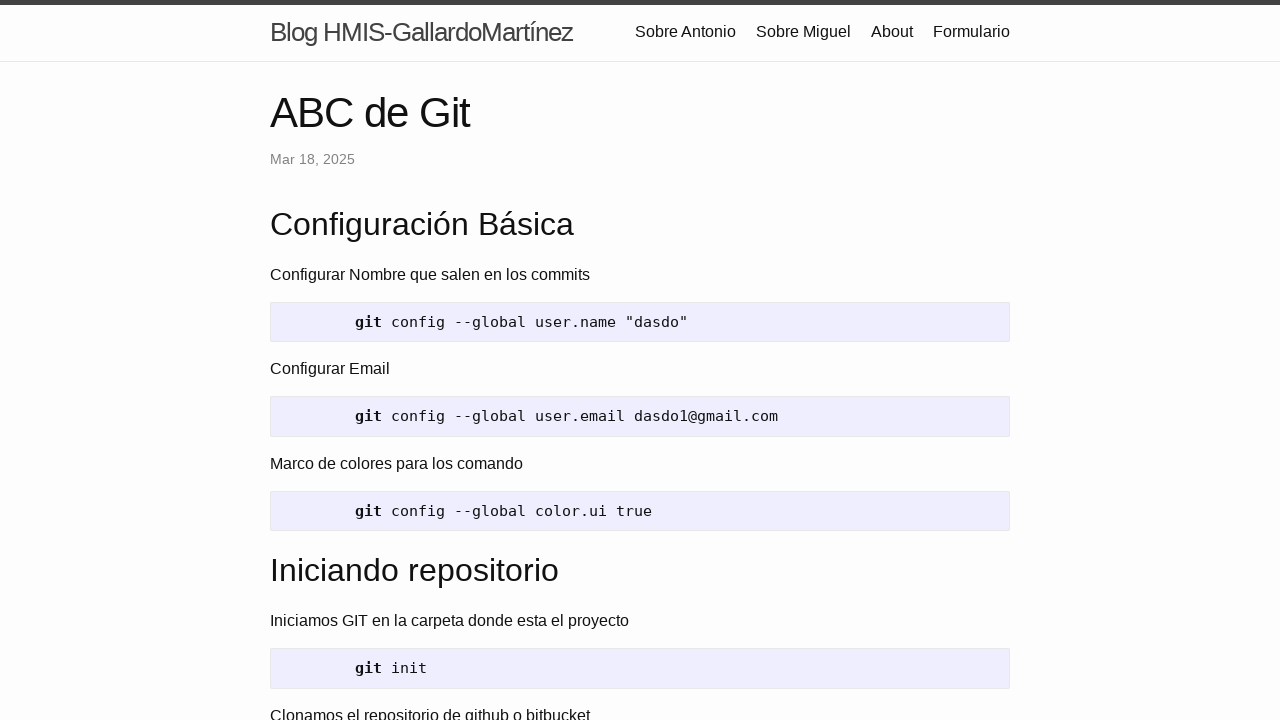

Retrieved post title text content
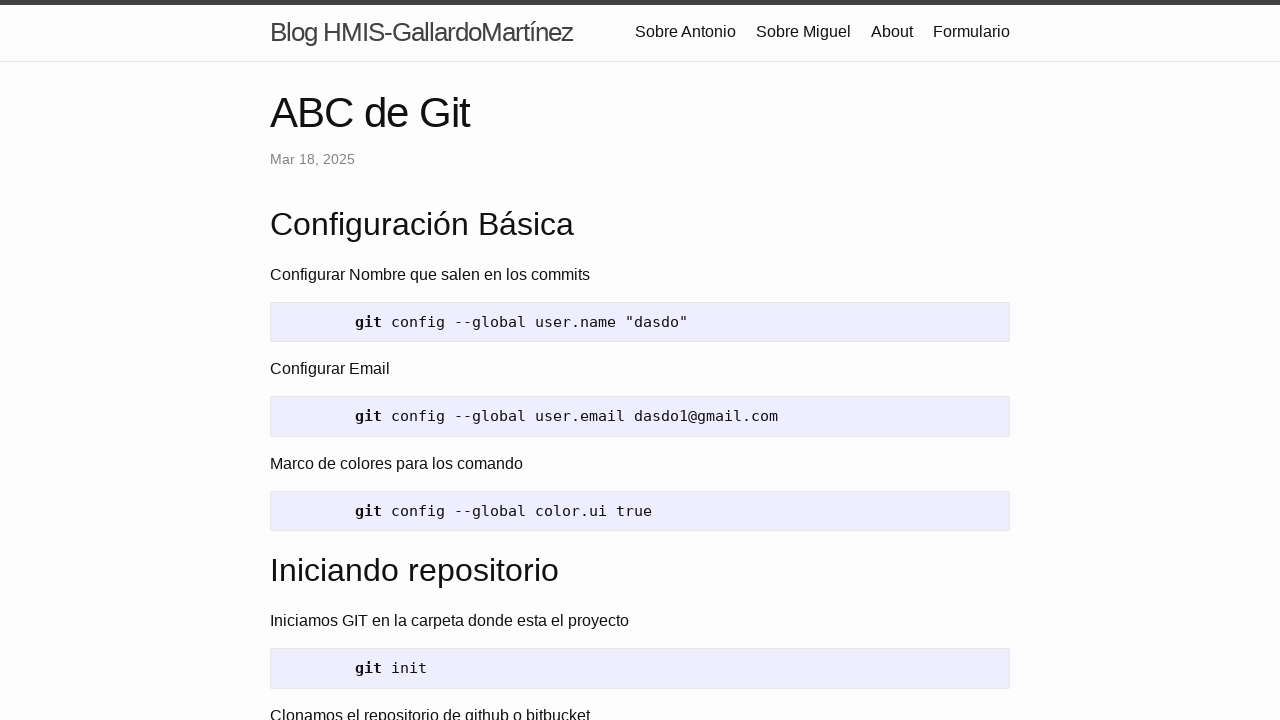

Verified page title displays 'ABC de Git' correctly
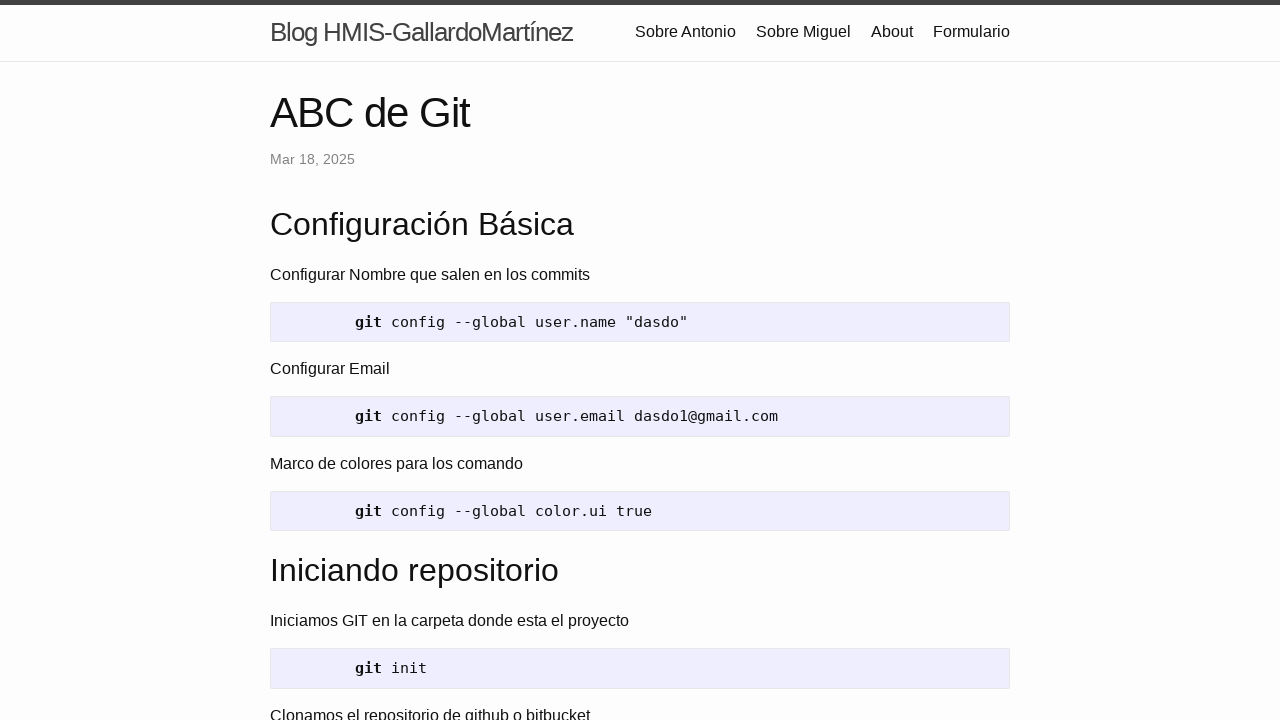

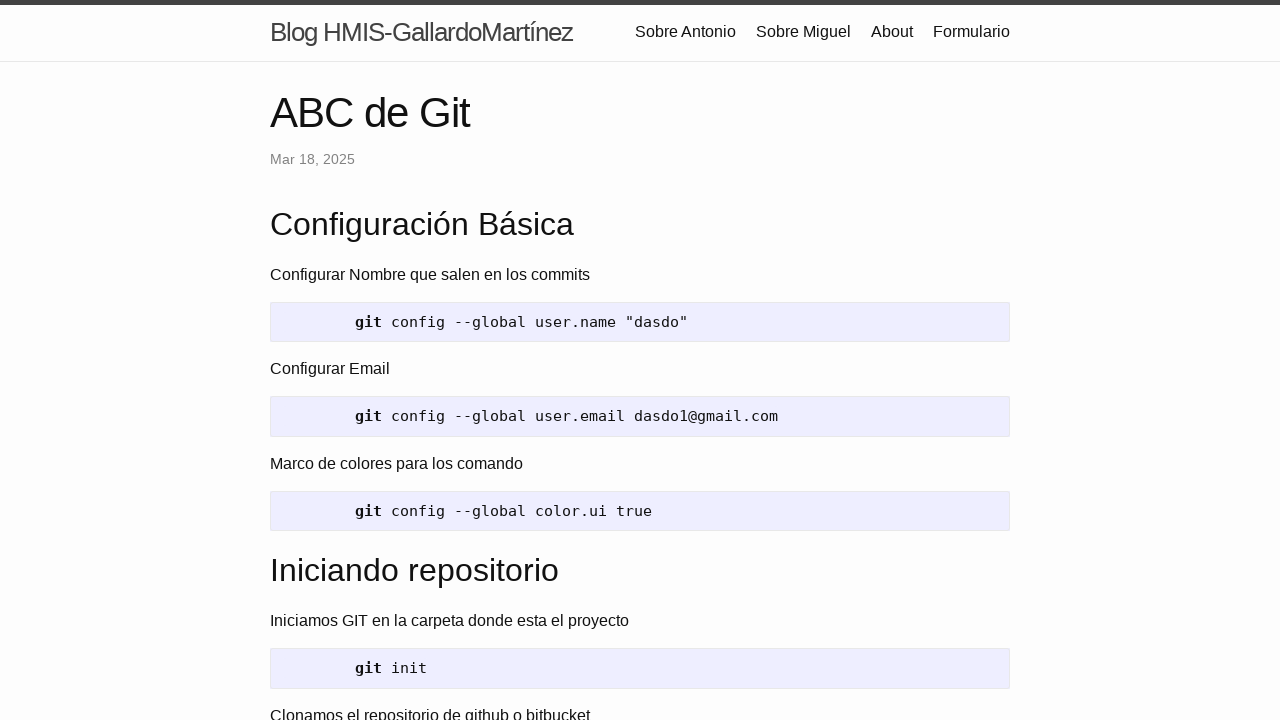